Tests sorting the "Due" column using semantic class selectors on the second table, verifying ascending order.

Starting URL: http://the-internet.herokuapp.com/tables

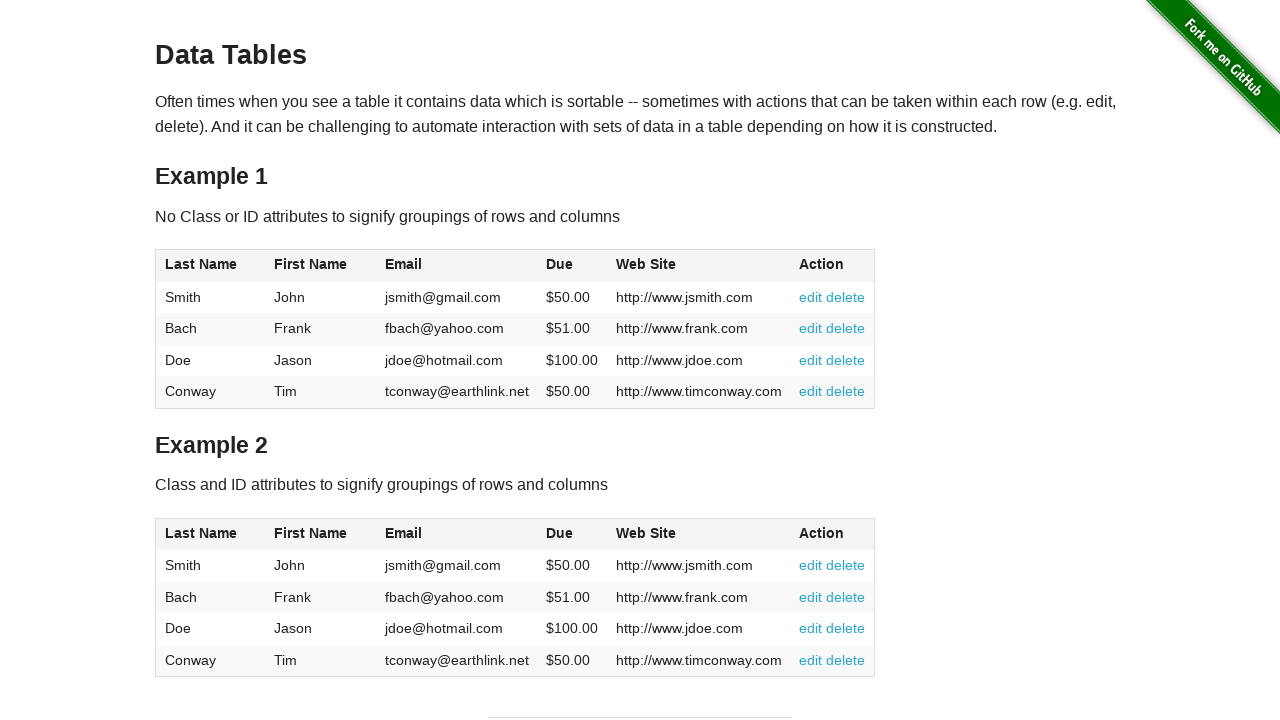

Clicked the Due column header in second table using semantic class selector at (560, 533) on #table2 thead .dues
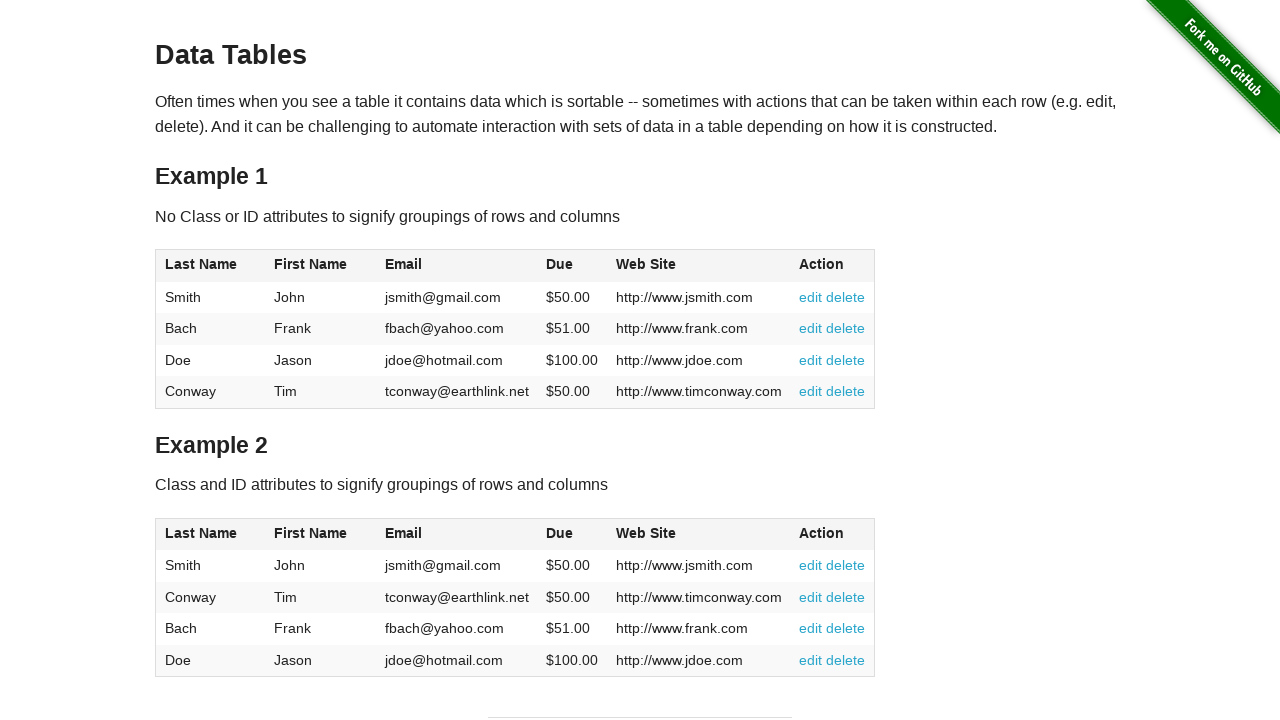

Waited for table body to be ready with Due column data
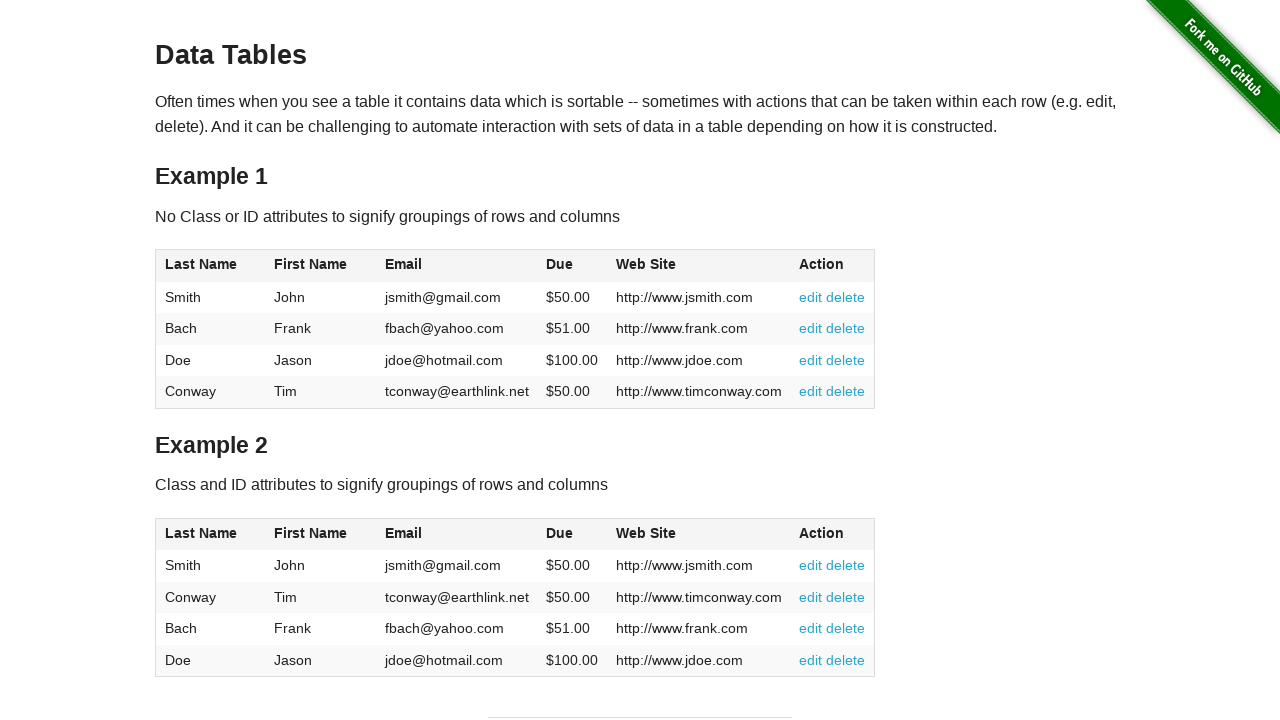

Retrieved all Due column values from second table
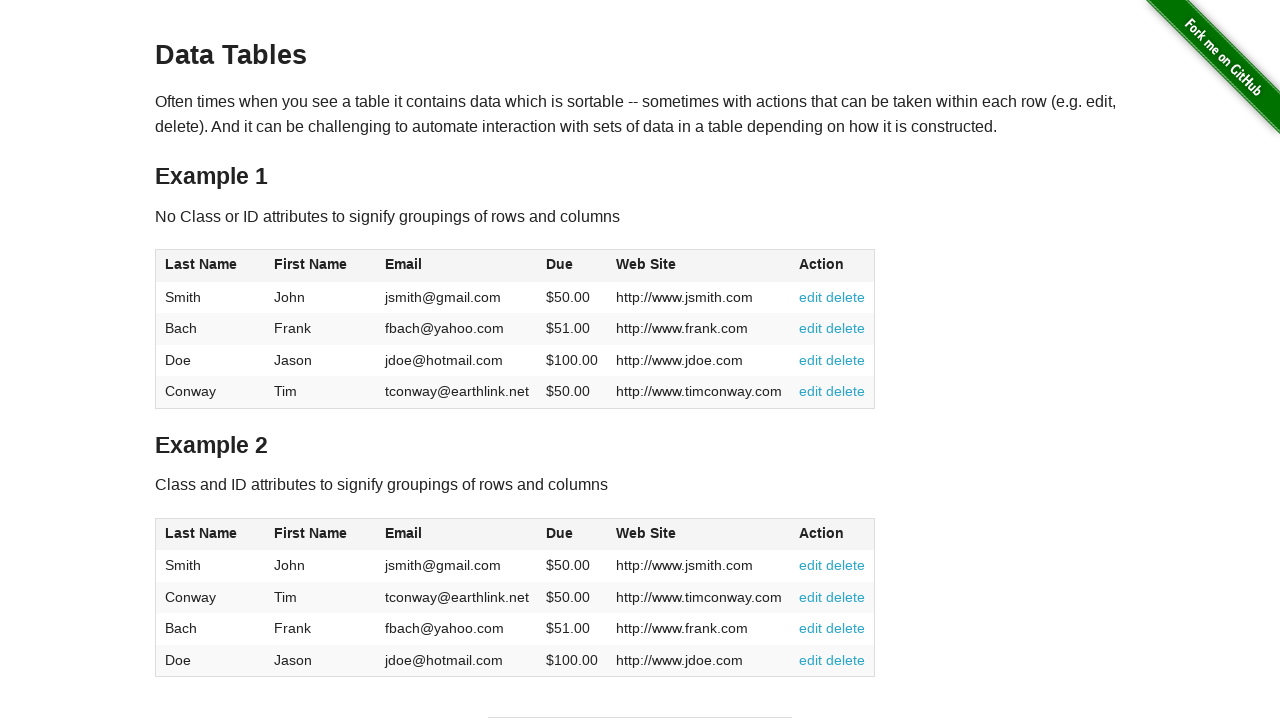

Parsed Due values as floats, removing currency symbols
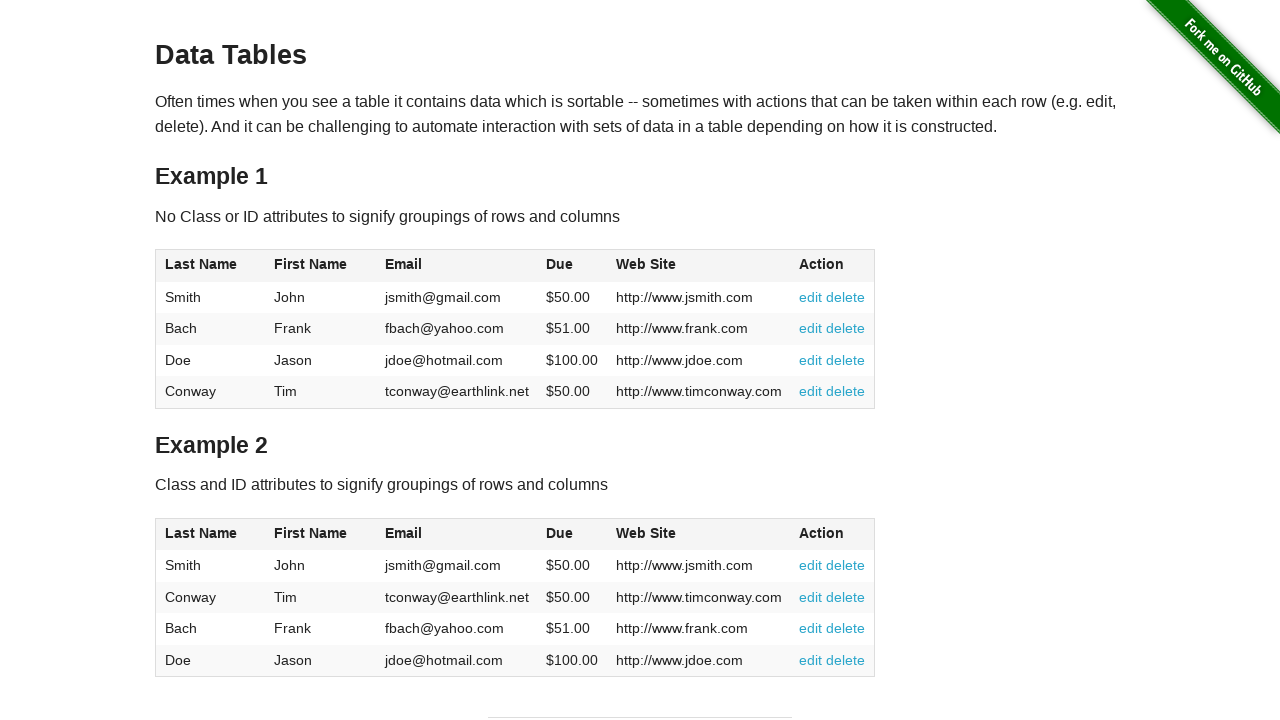

Verified Due values in ascending order: 50.0 <= 50.0
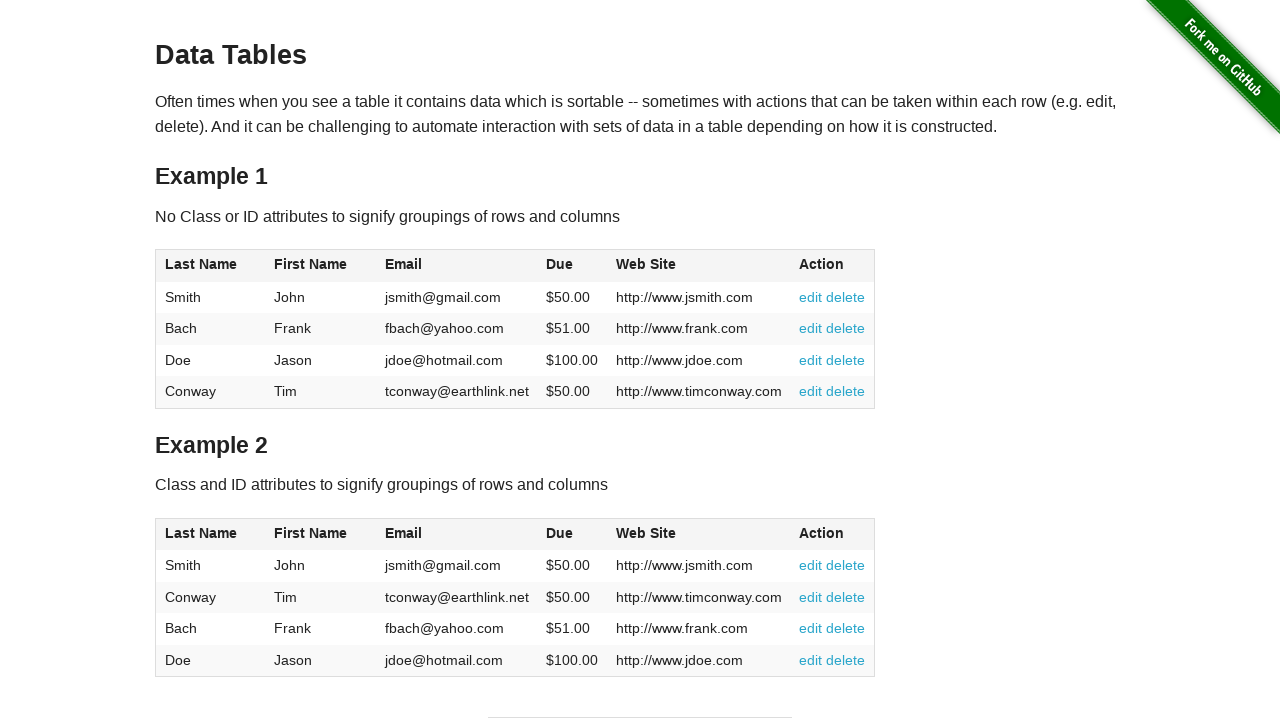

Verified Due values in ascending order: 50.0 <= 51.0
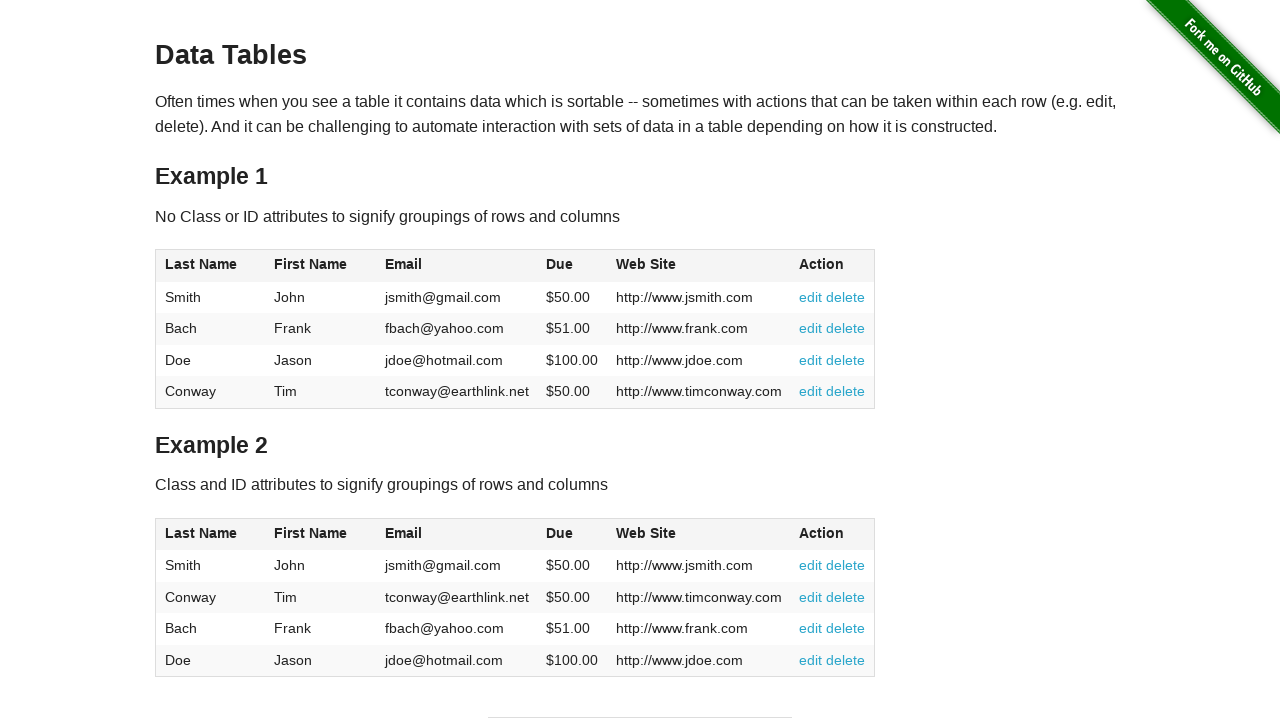

Verified Due values in ascending order: 51.0 <= 100.0
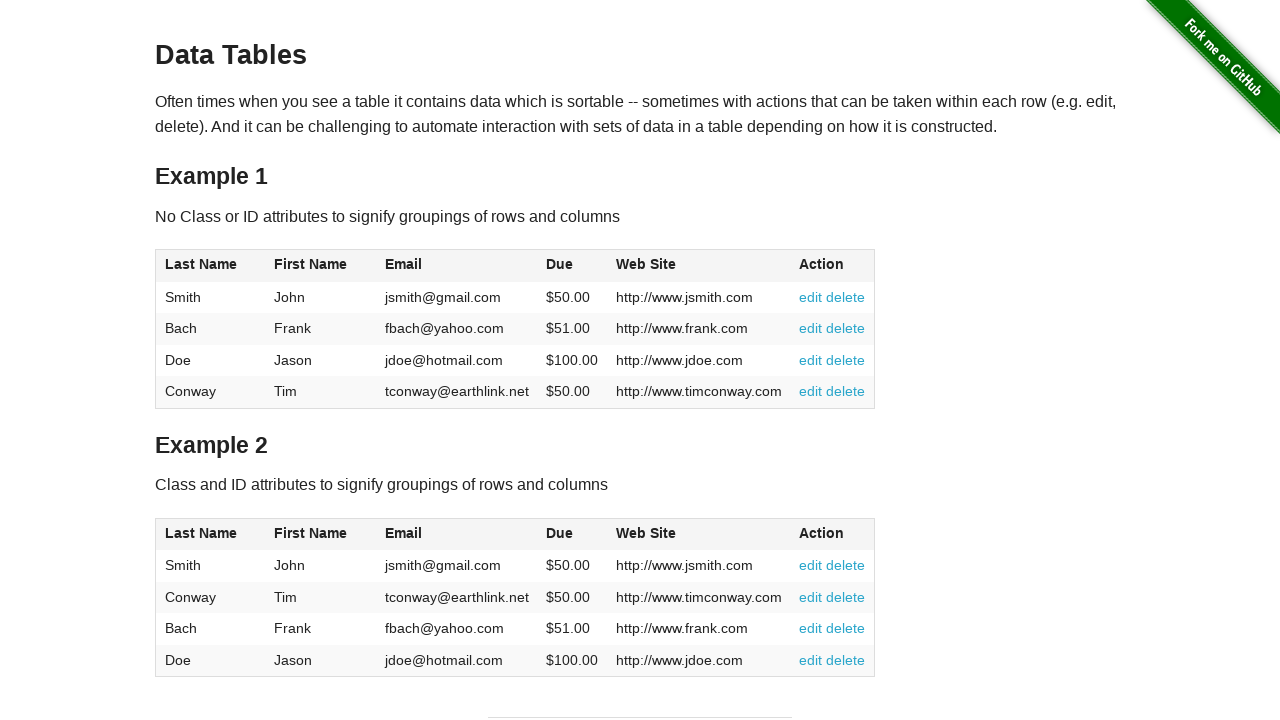

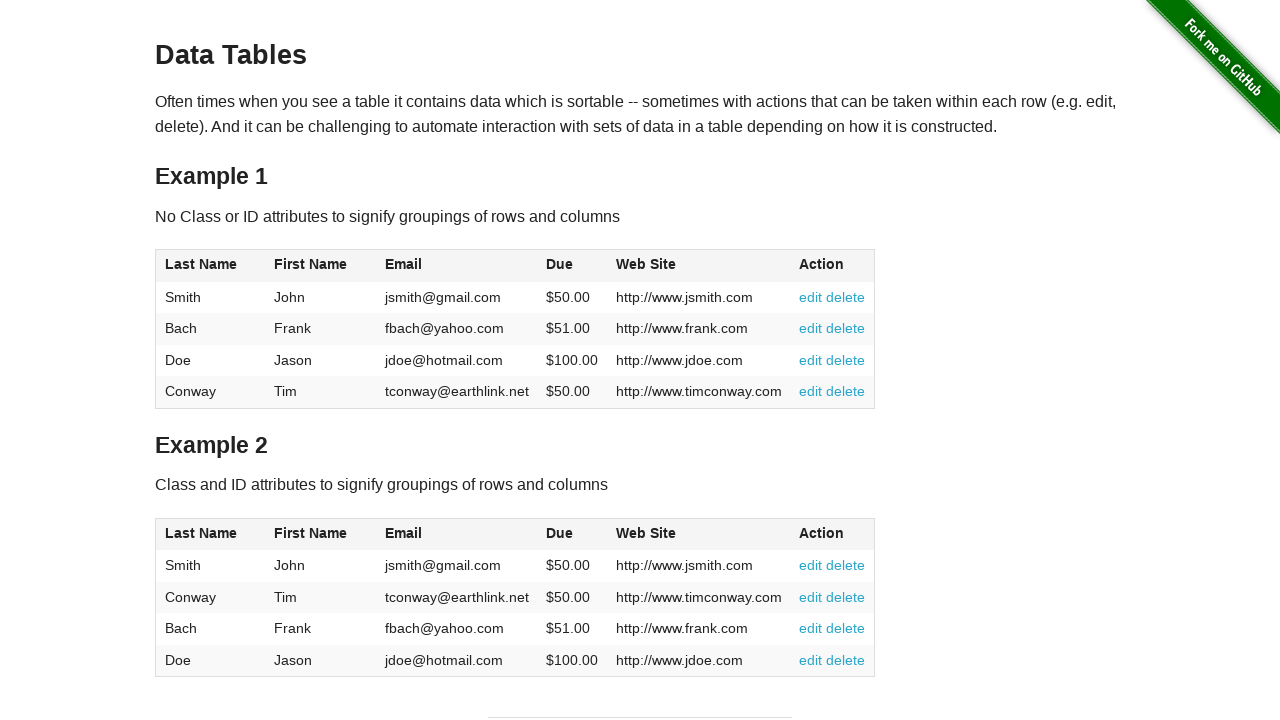